Tests closing a modal dialog by dispatching Escape key event via JavaScript

Starting URL: https://testpages.eviltester.com/styled/alerts/fake-alert-test.html

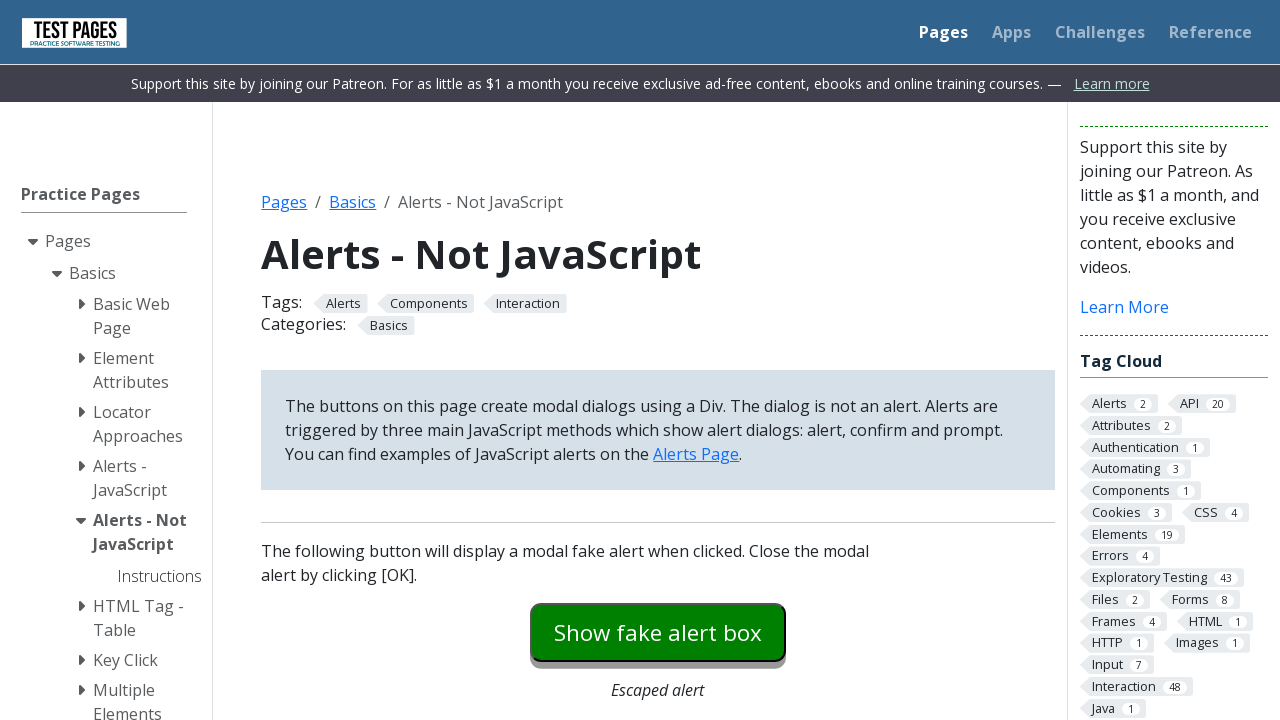

Clicked button to open modal dialog at (658, 360) on #modaldialog
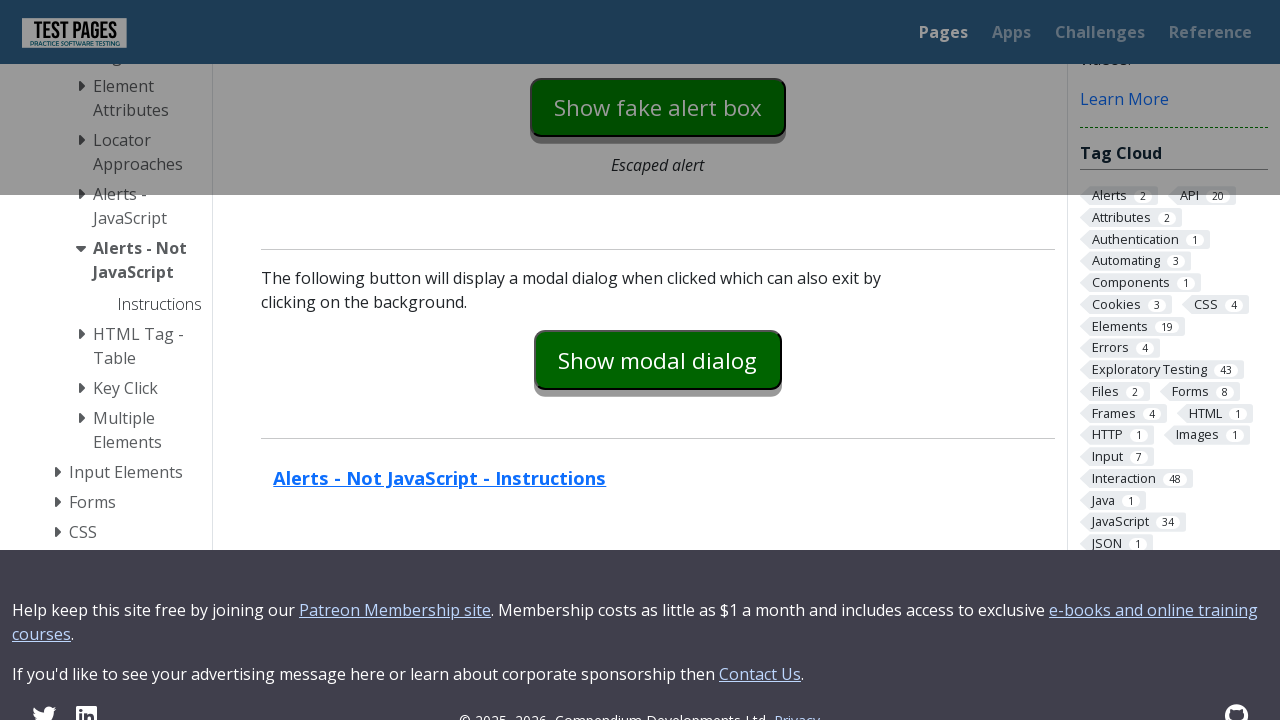

Modal dialog appeared with text element
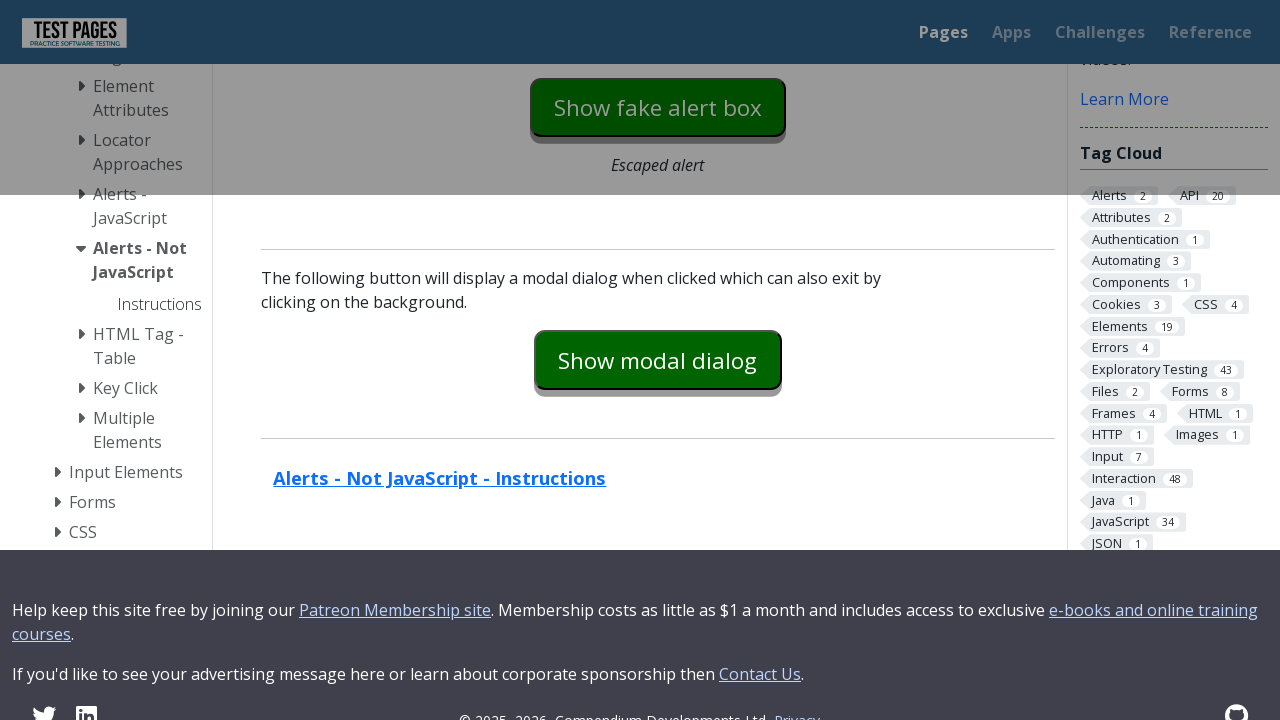

Dispatched Escape key event to document to close modal
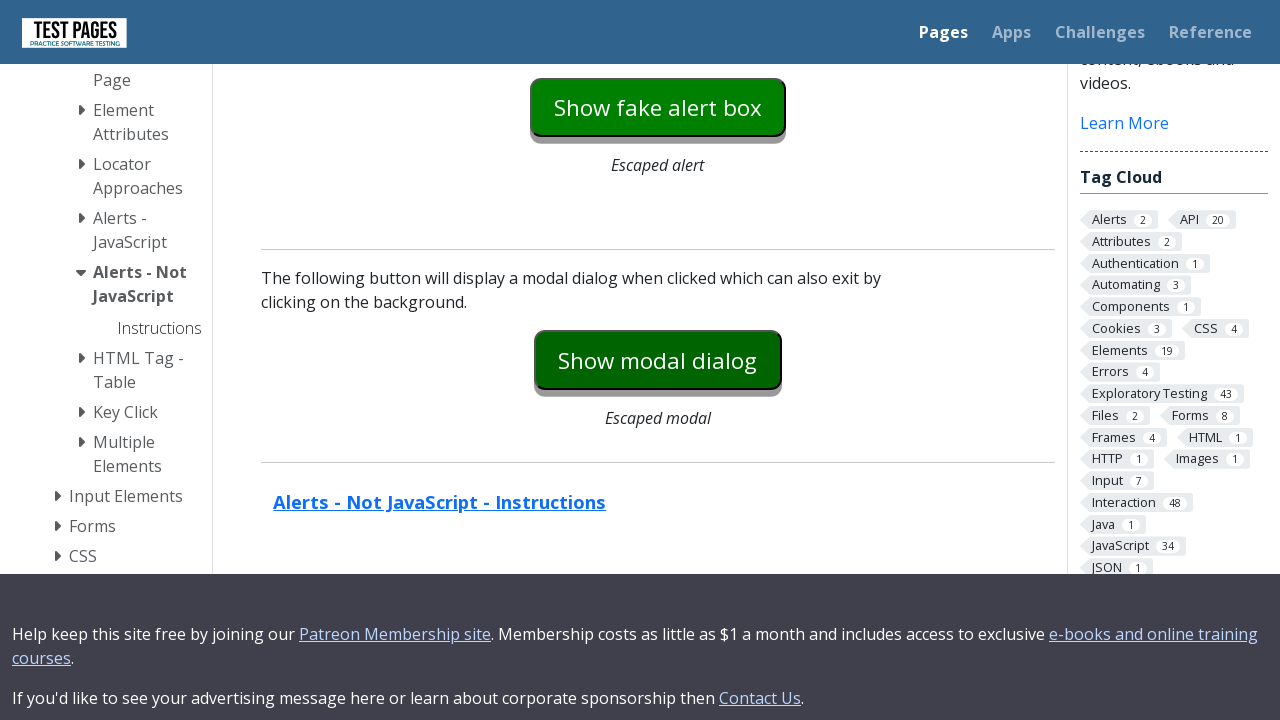

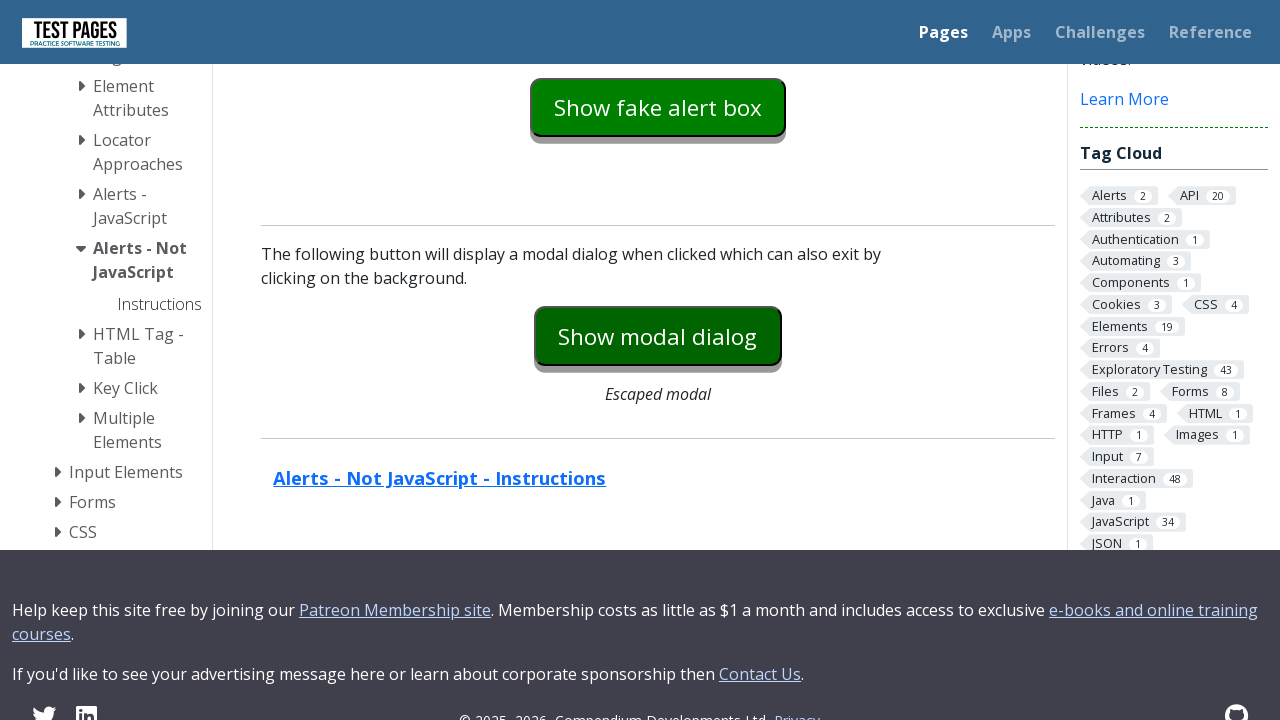